Tests selecting a specific checkbox by its value attribute, targeting only the 'Fainting Spells' checkbox among multiple options.

Starting URL: https://automationfc.github.io/multiple-fields/

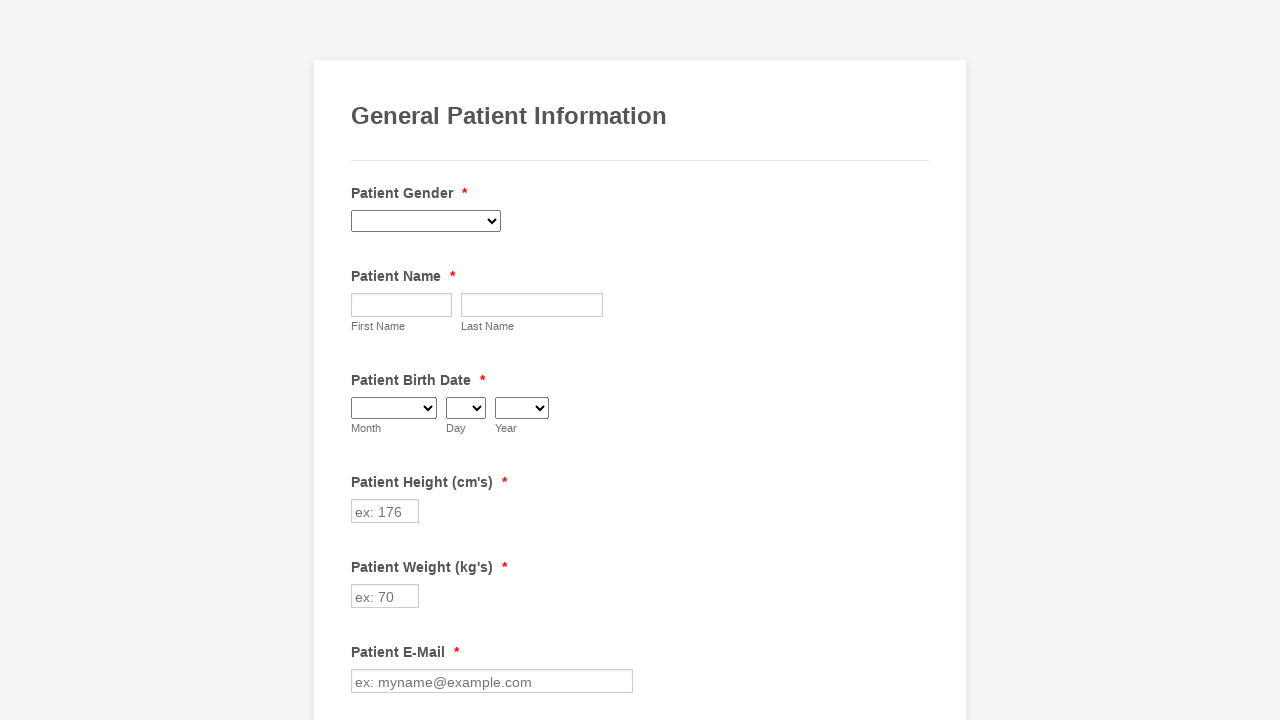

Navigated to automationfc multiple fields test page
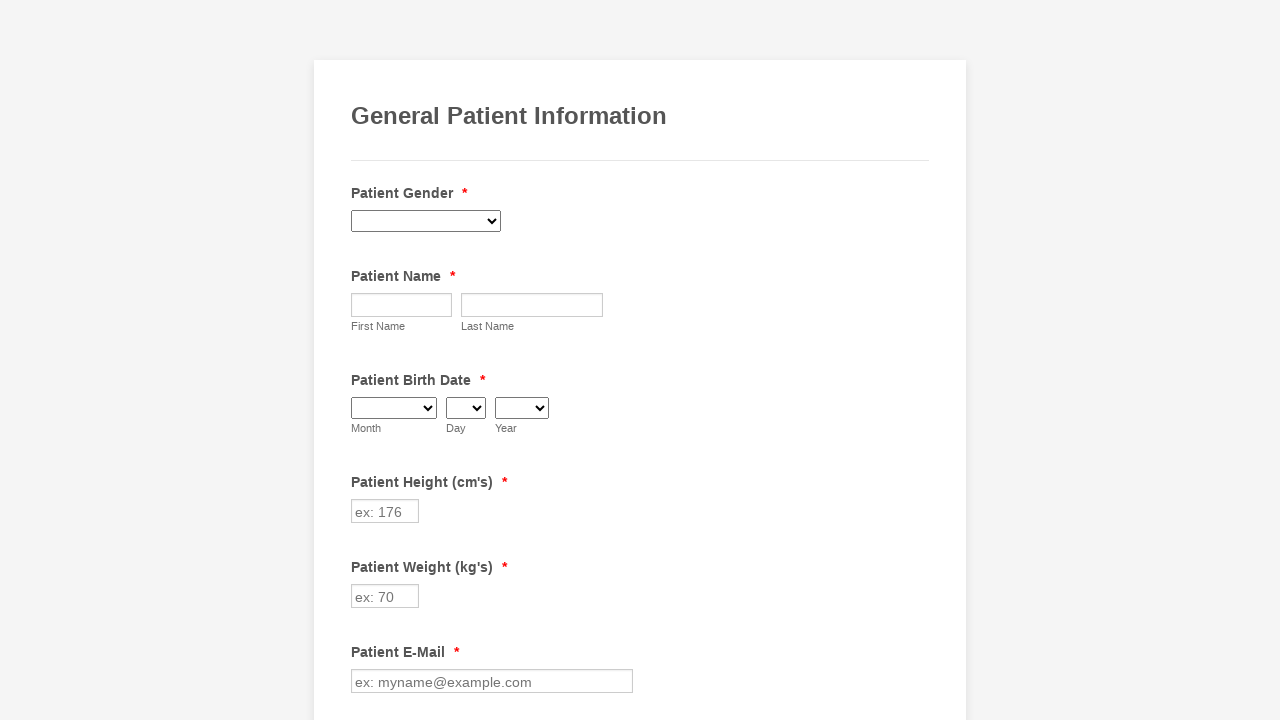

Located all checkboxes in the form
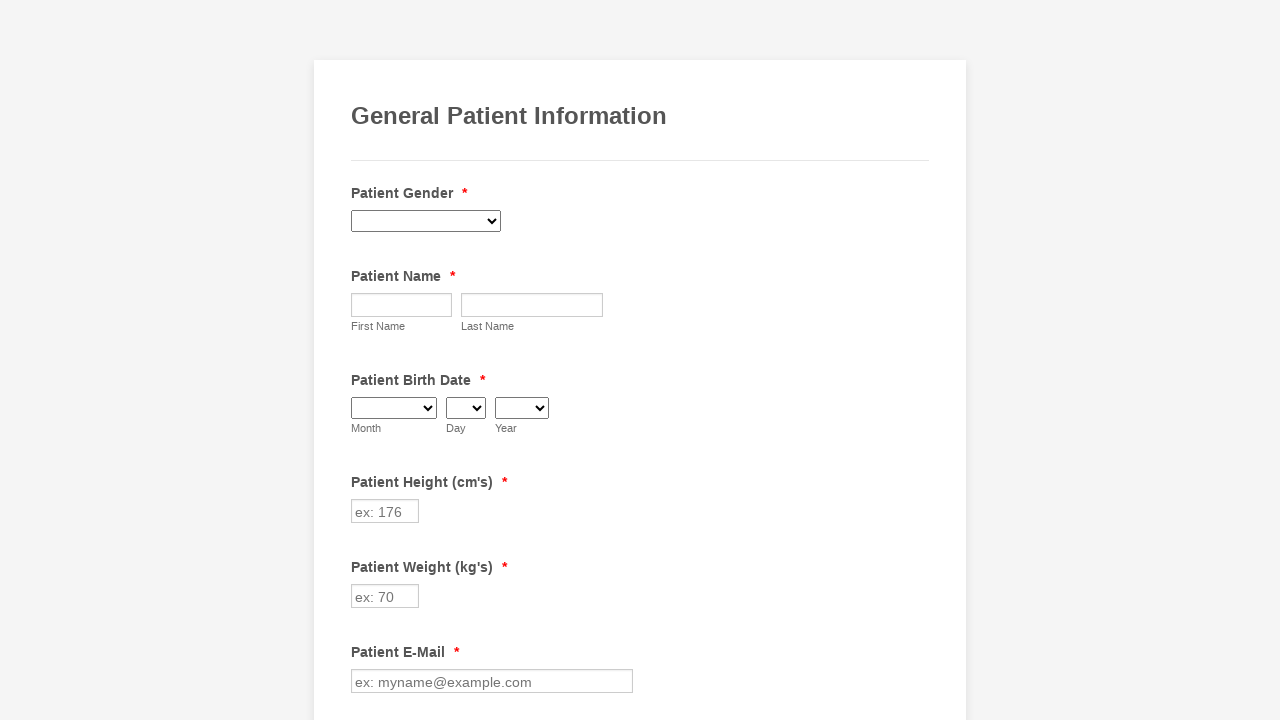

Found 29 checkboxes in the form
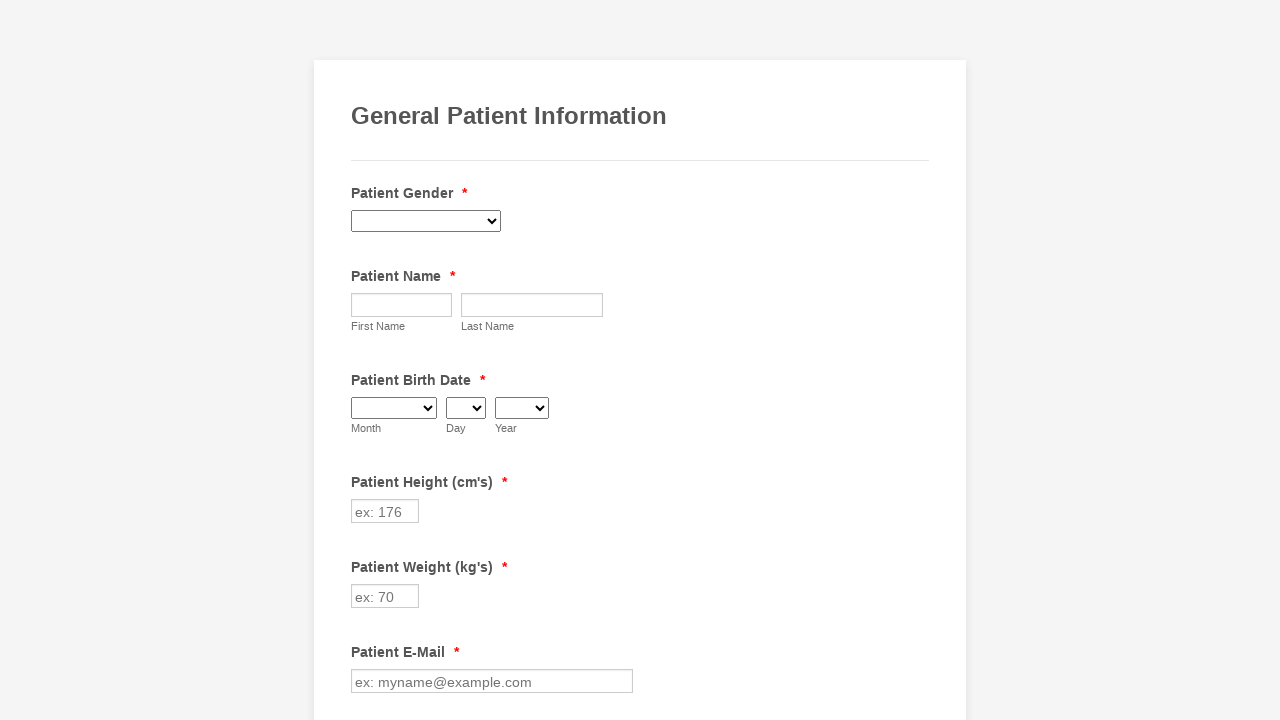

Inspecting checkbox 1 of 29
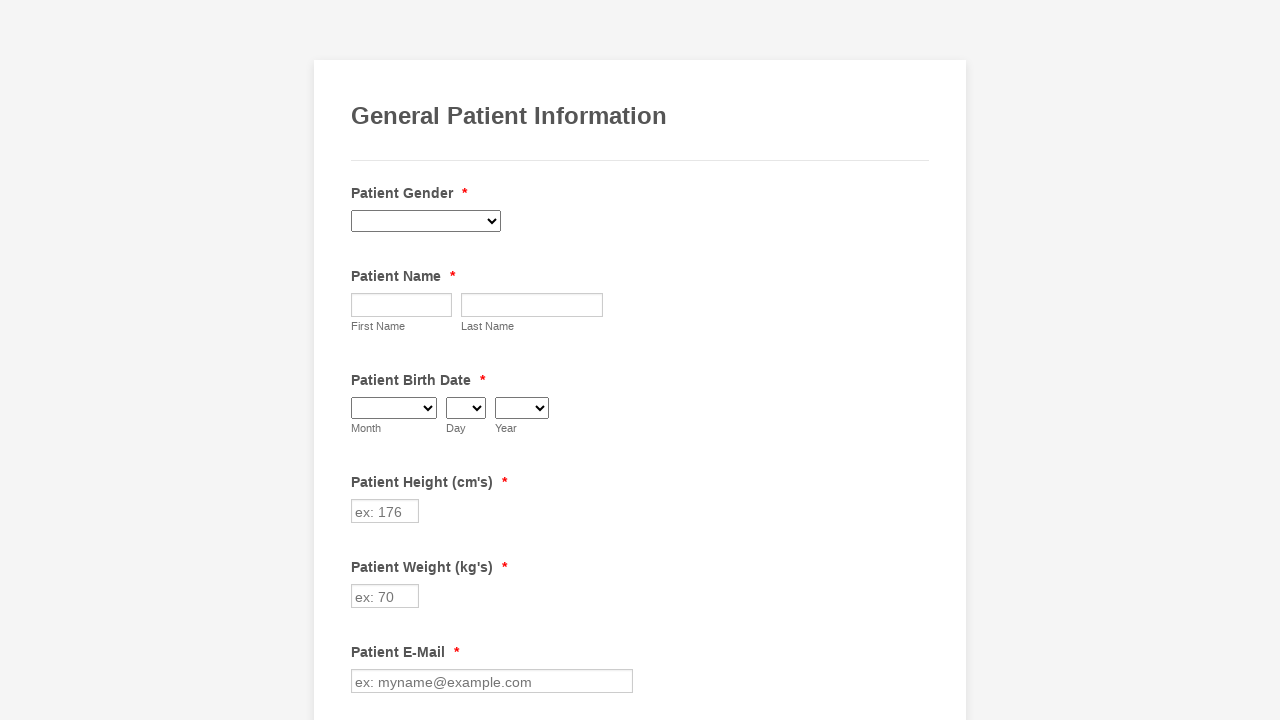

Inspecting checkbox 2 of 29
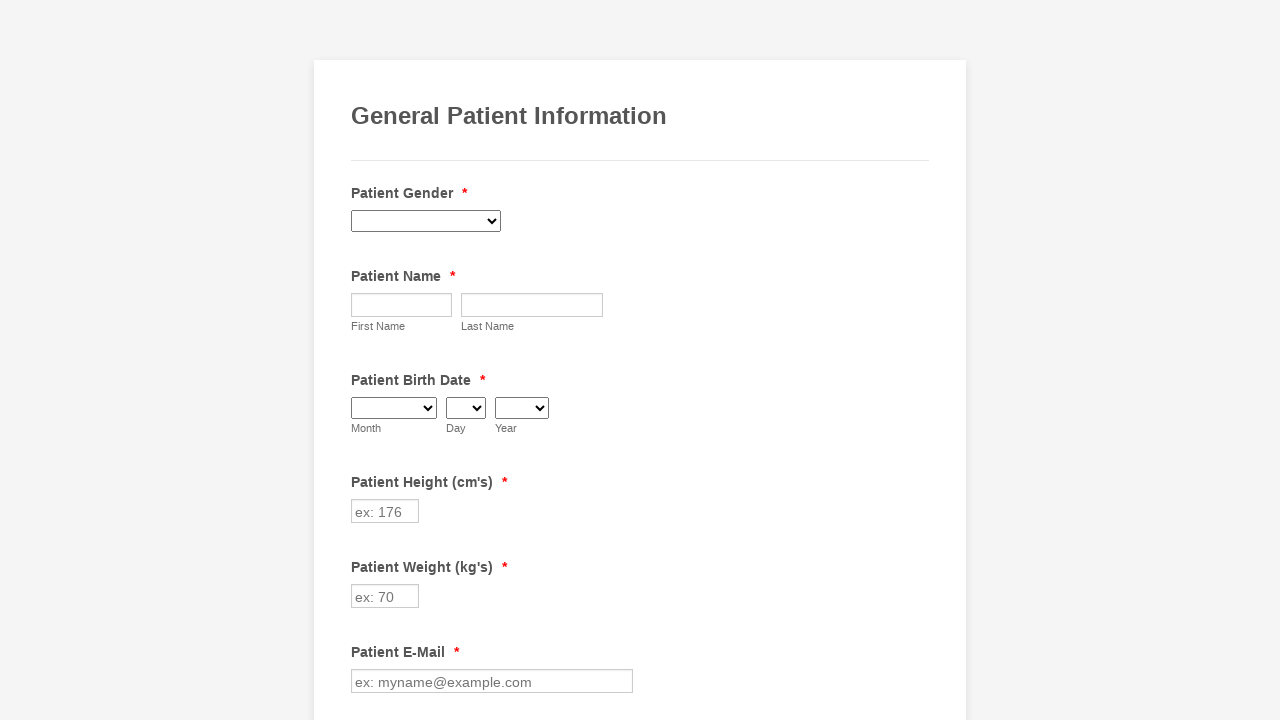

Inspecting checkbox 3 of 29
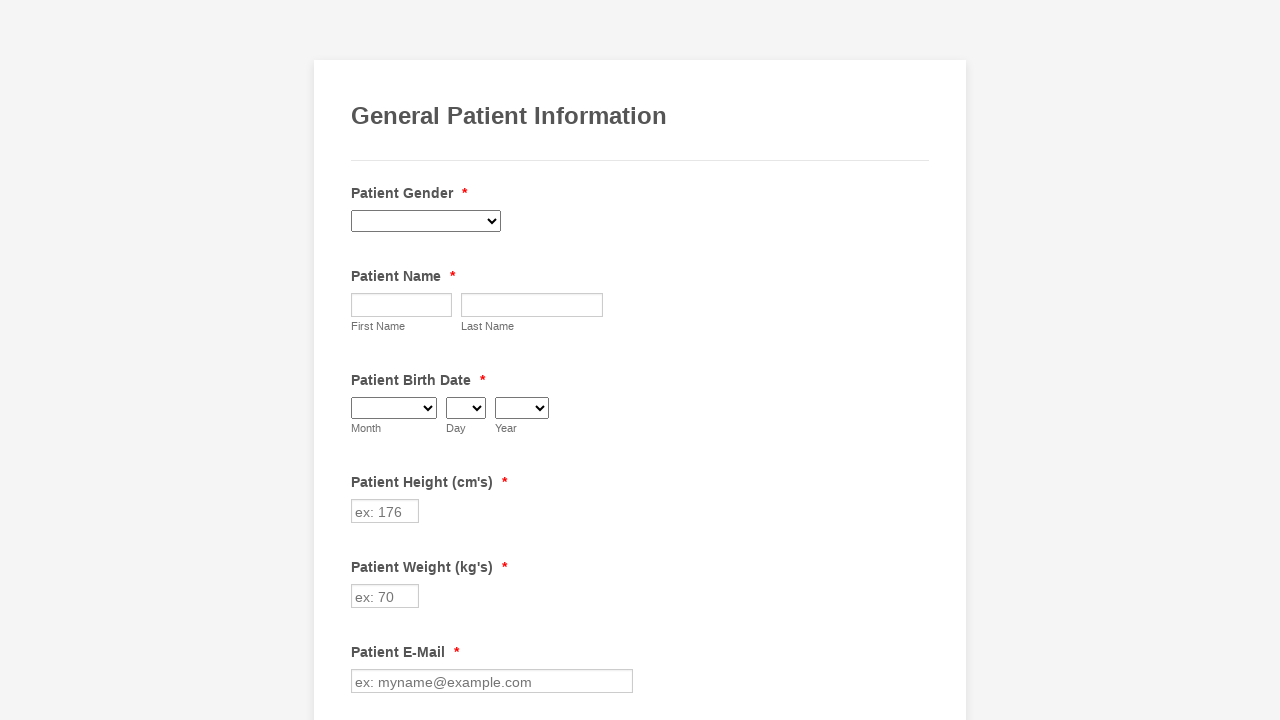

Inspecting checkbox 4 of 29
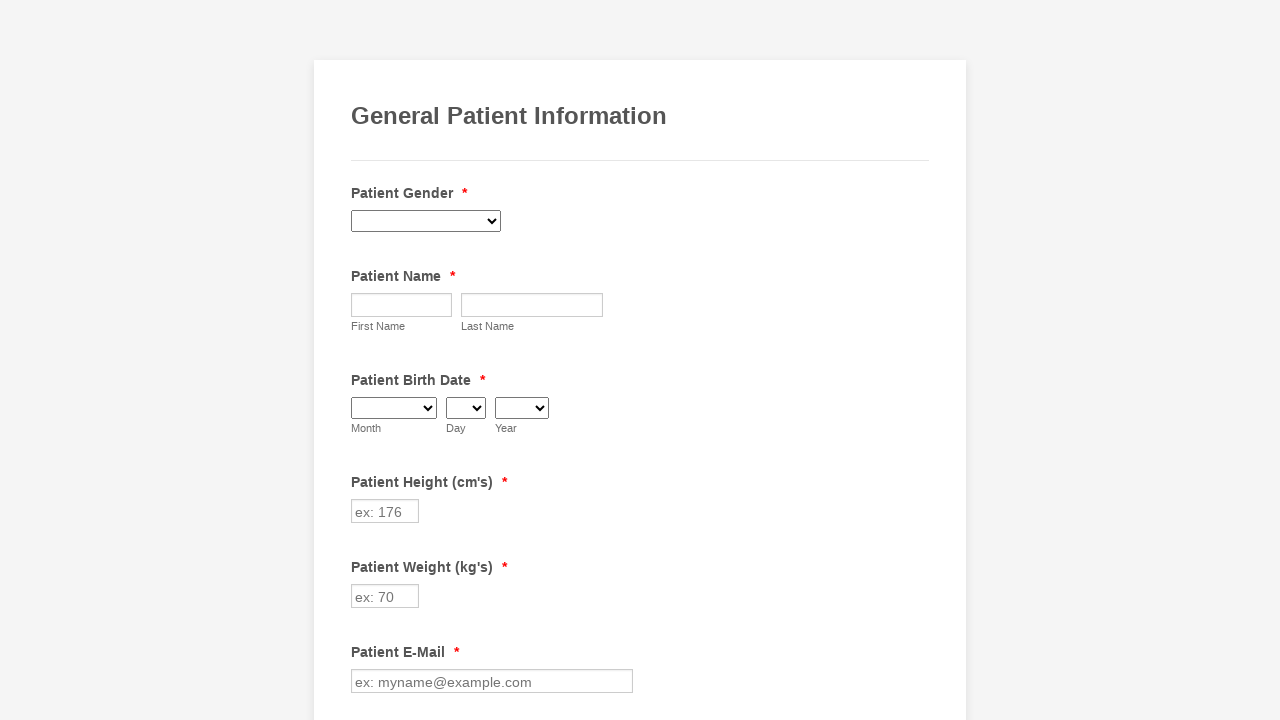

Inspecting checkbox 5 of 29
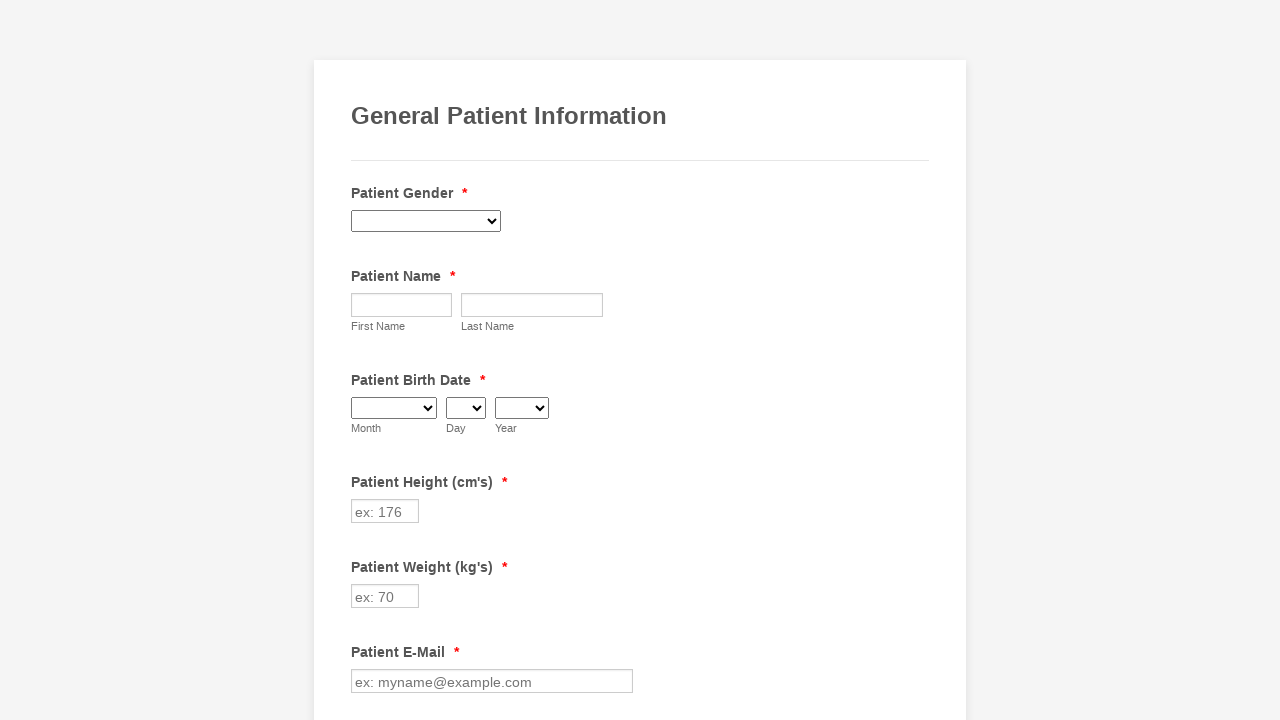

Inspecting checkbox 6 of 29
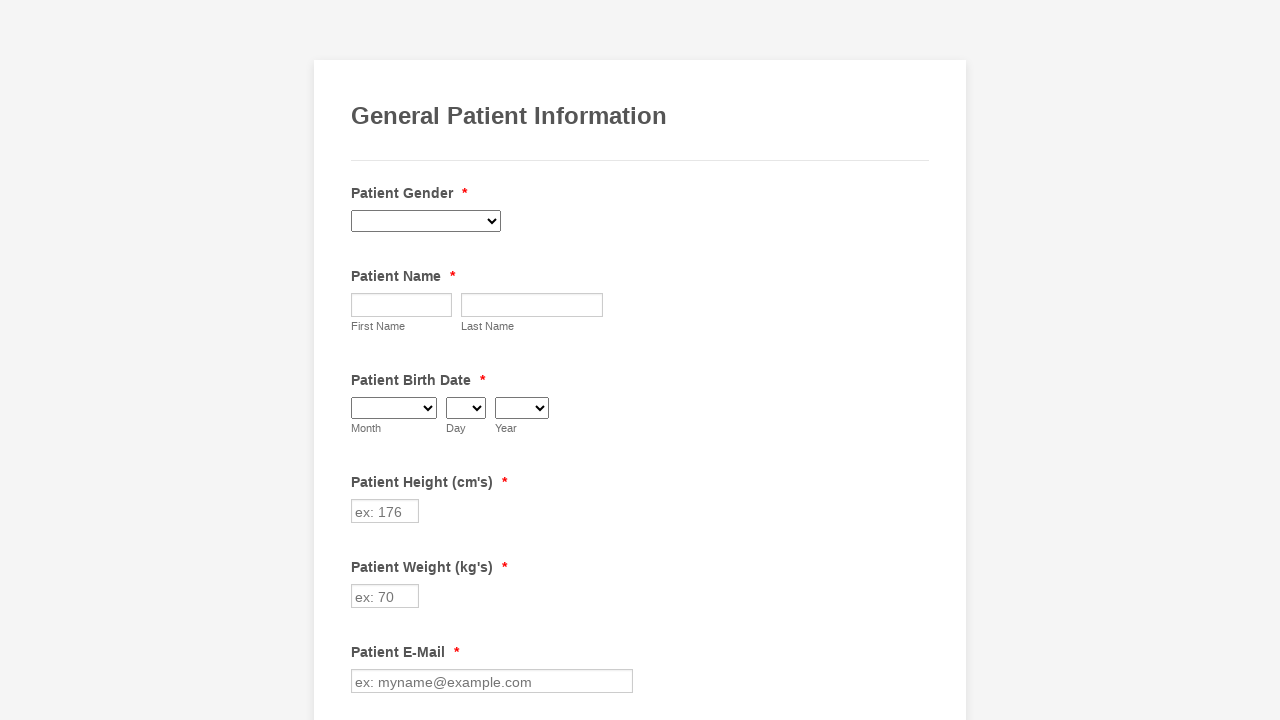

Inspecting checkbox 7 of 29
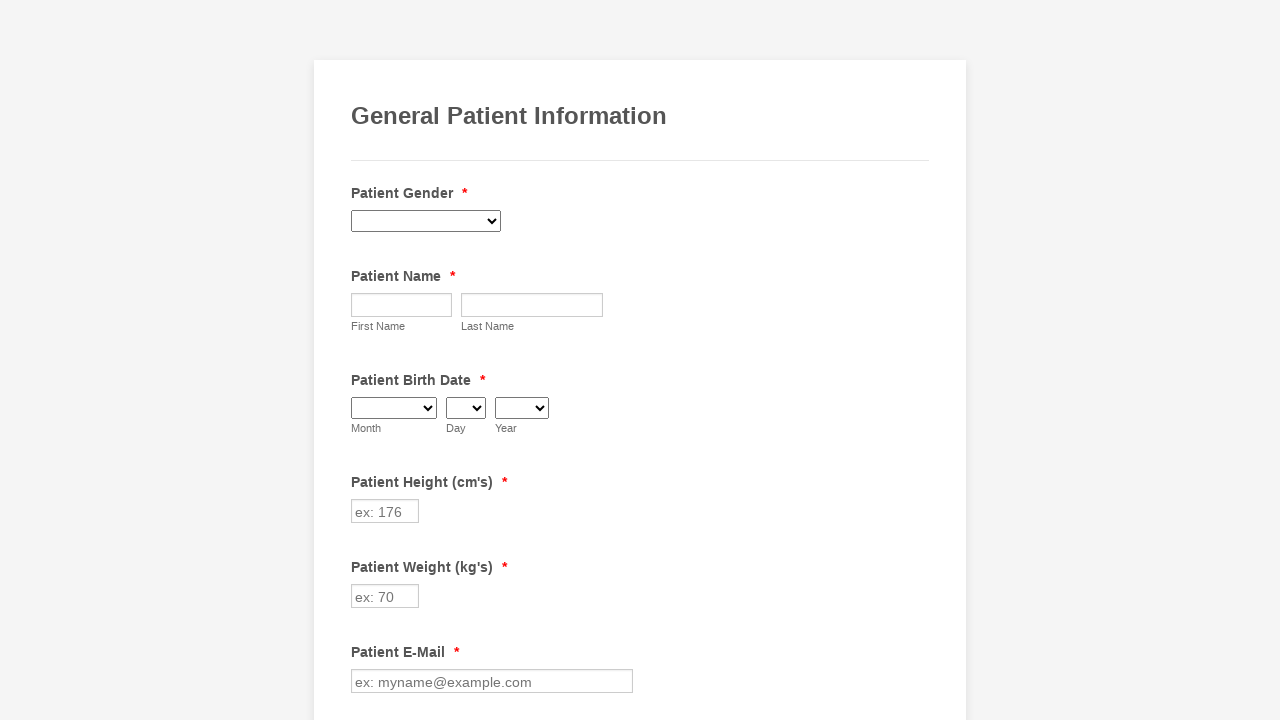

Inspecting checkbox 8 of 29
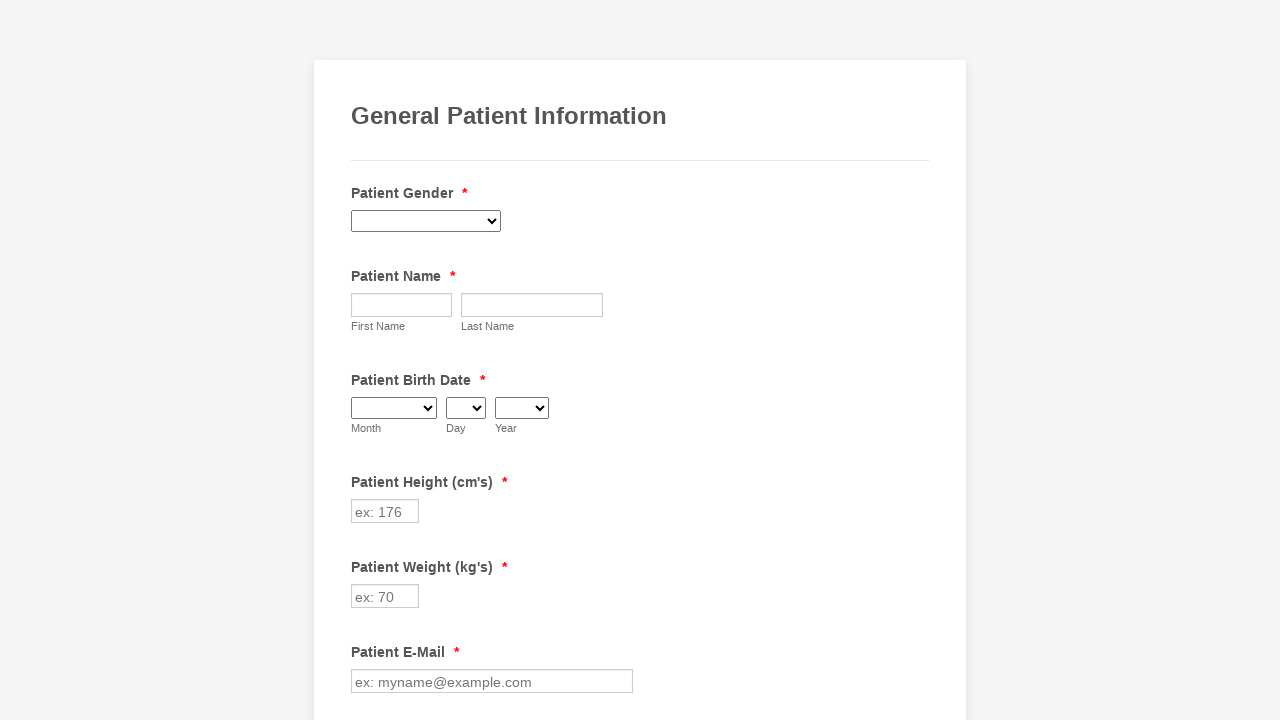

Inspecting checkbox 9 of 29
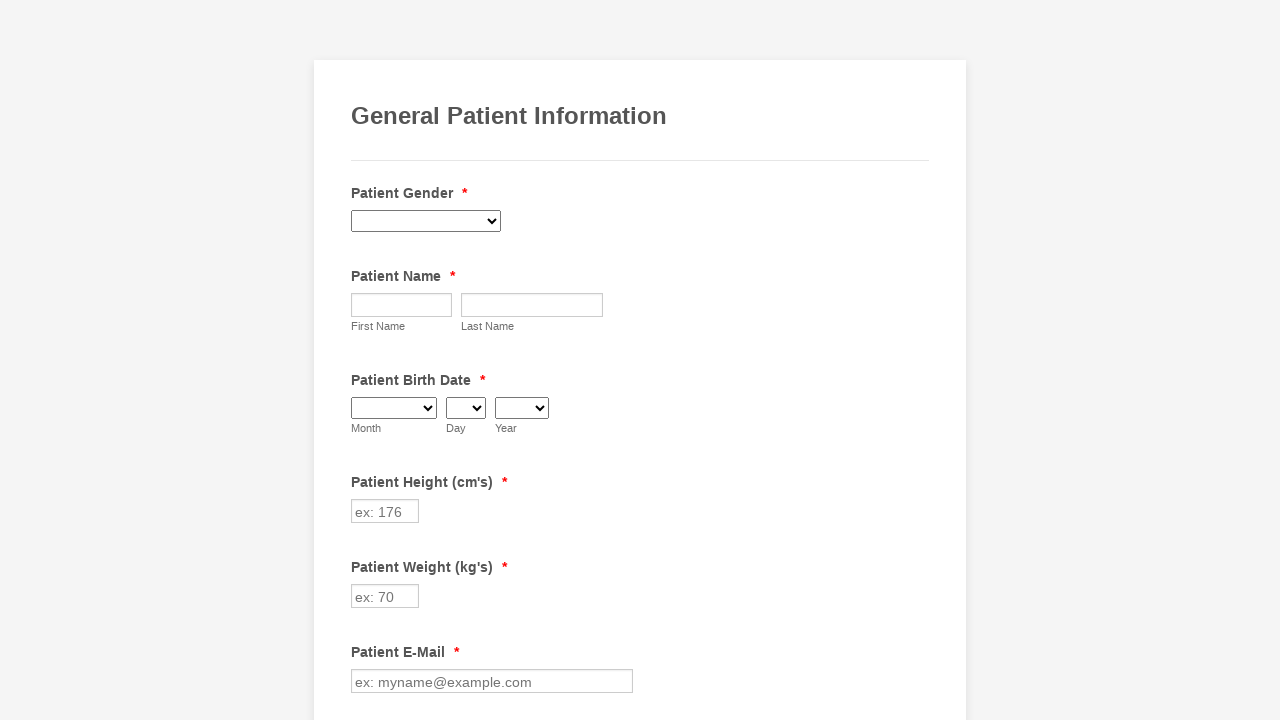

Found unchecked 'Fainting Spells' checkbox
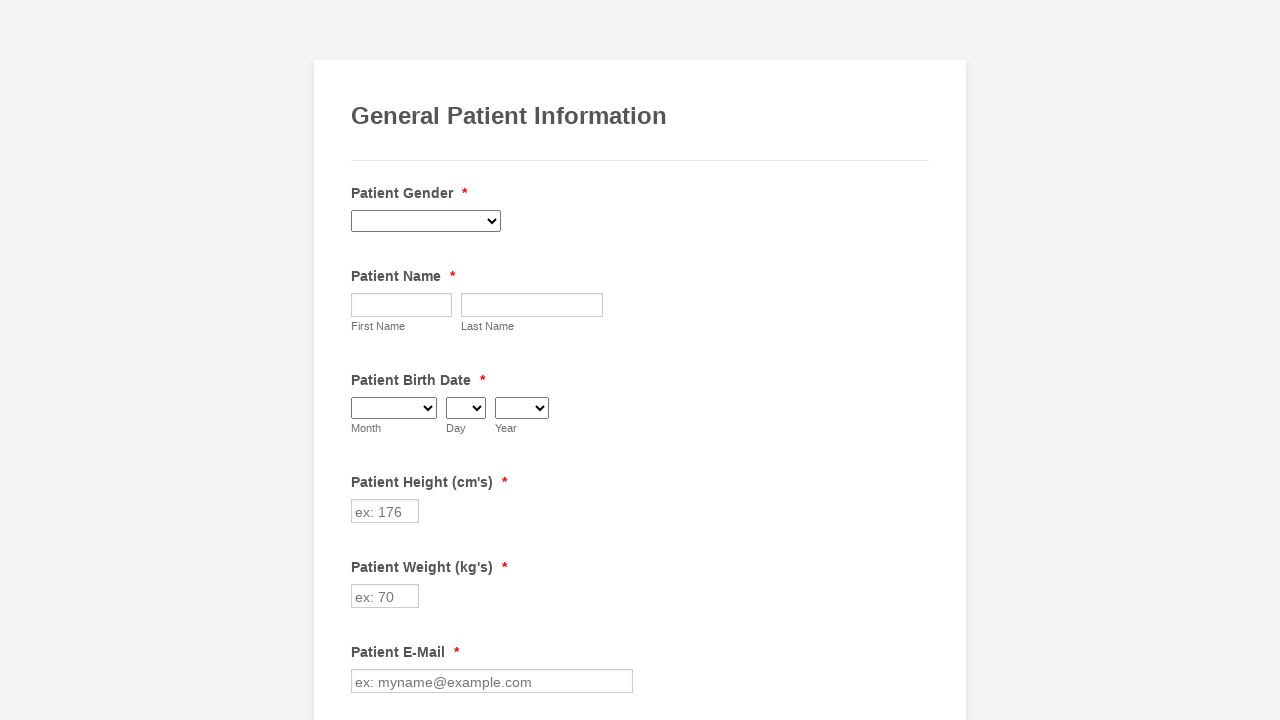

Clicked 'Fainting Spells' checkbox to select it at (362, 360) on xpath=//div[@class='form-single-column']//input[@type='checkbox'] >> nth=8
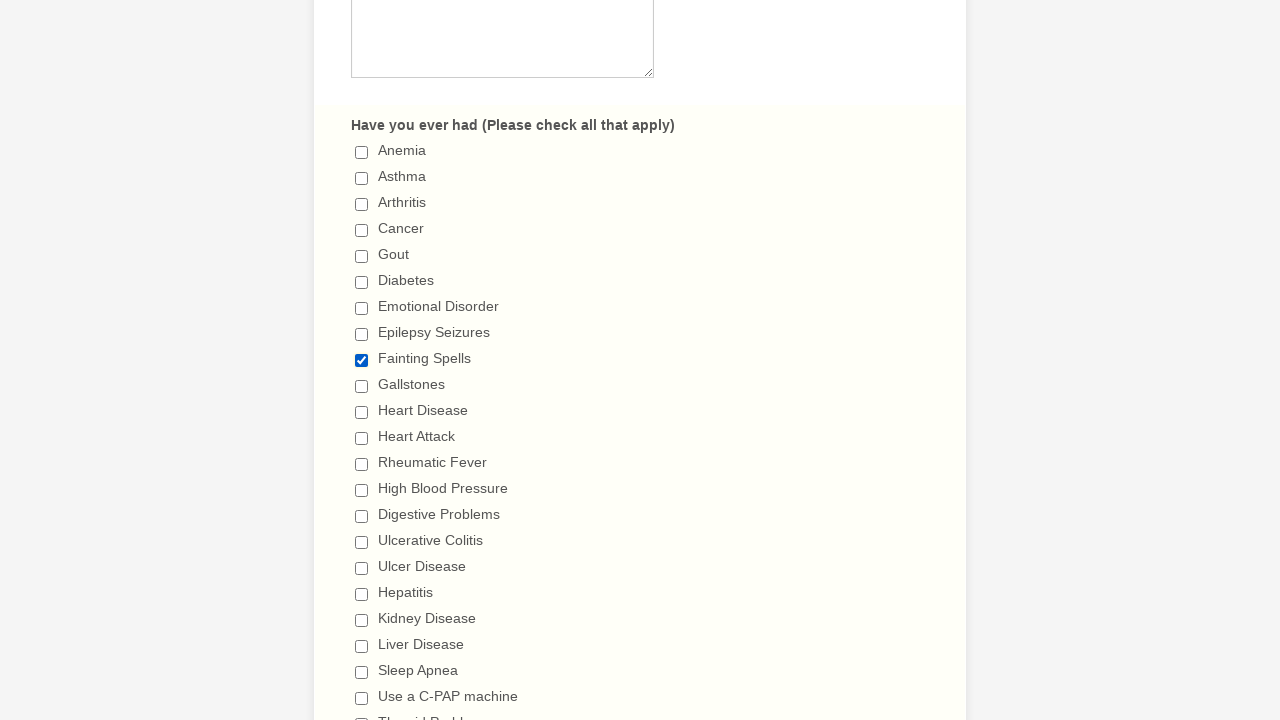

Inspecting checkbox 10 of 29
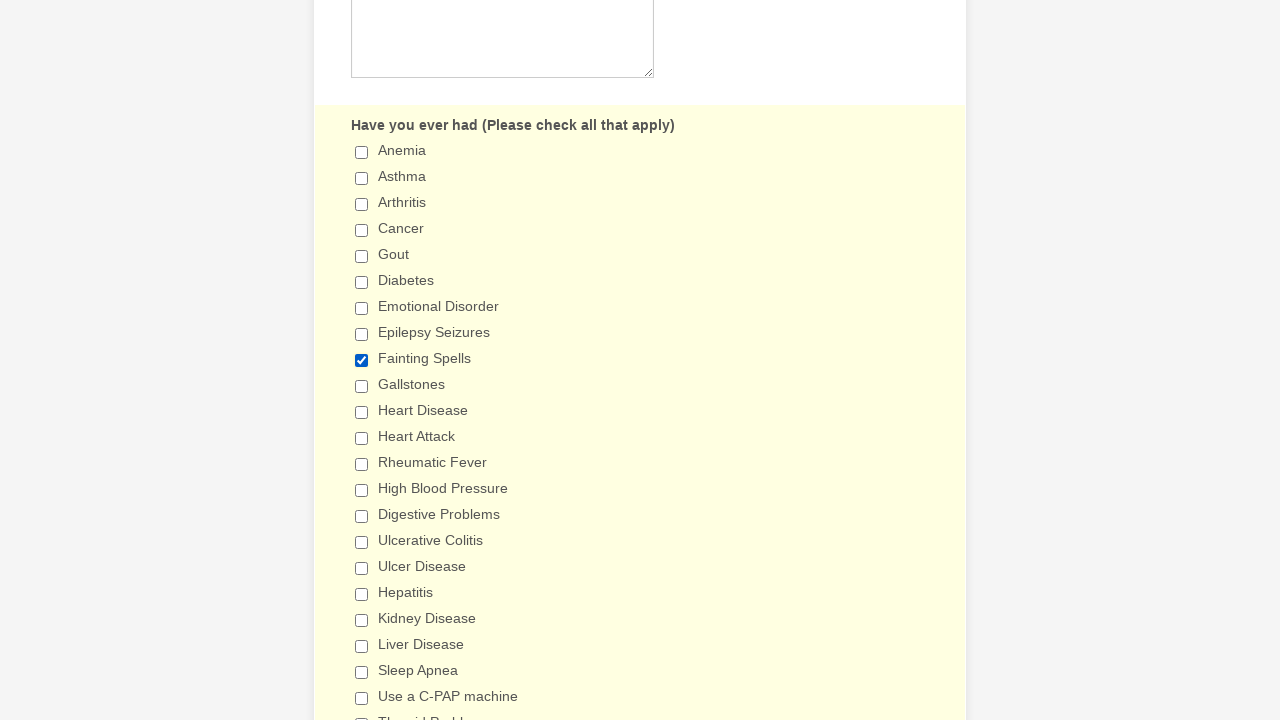

Inspecting checkbox 11 of 29
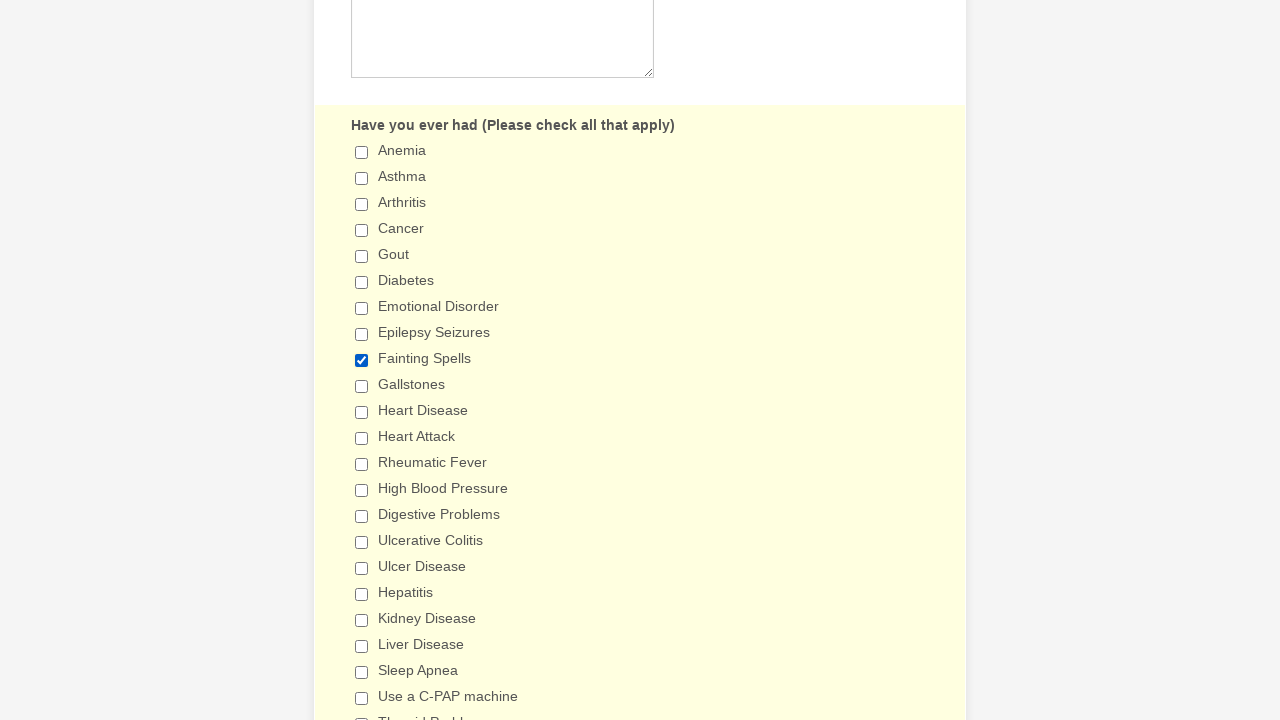

Inspecting checkbox 12 of 29
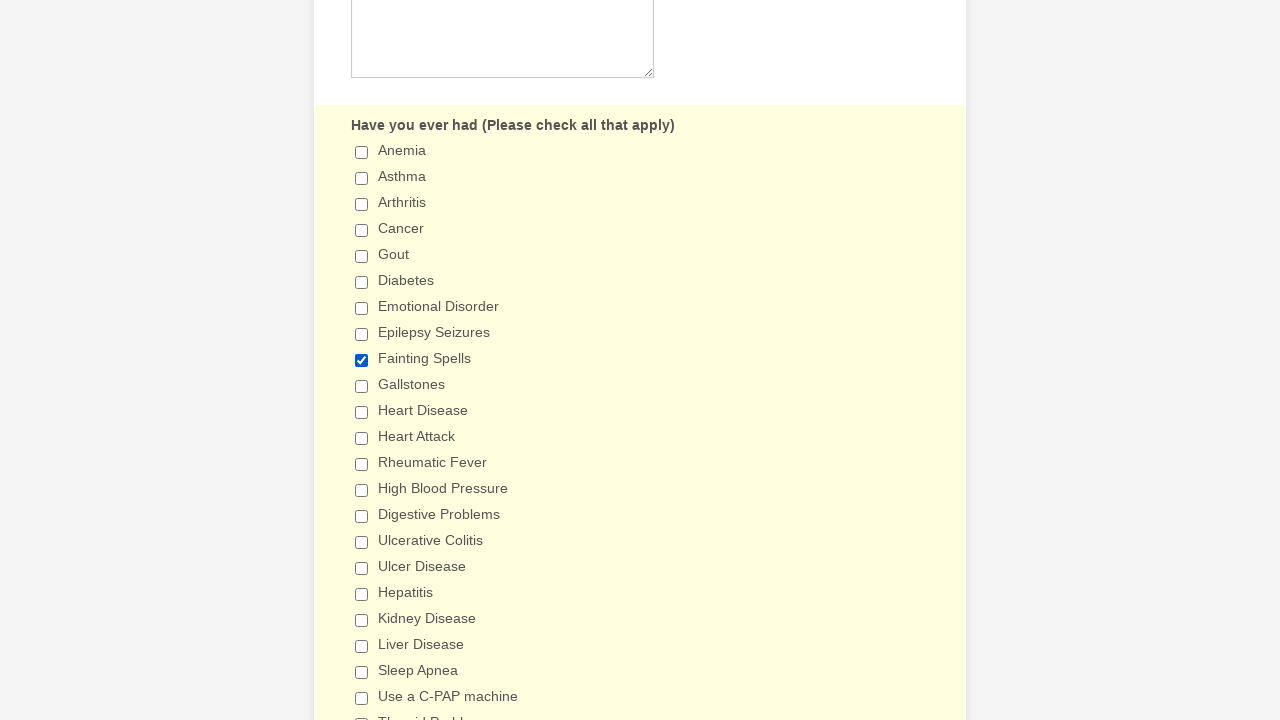

Inspecting checkbox 13 of 29
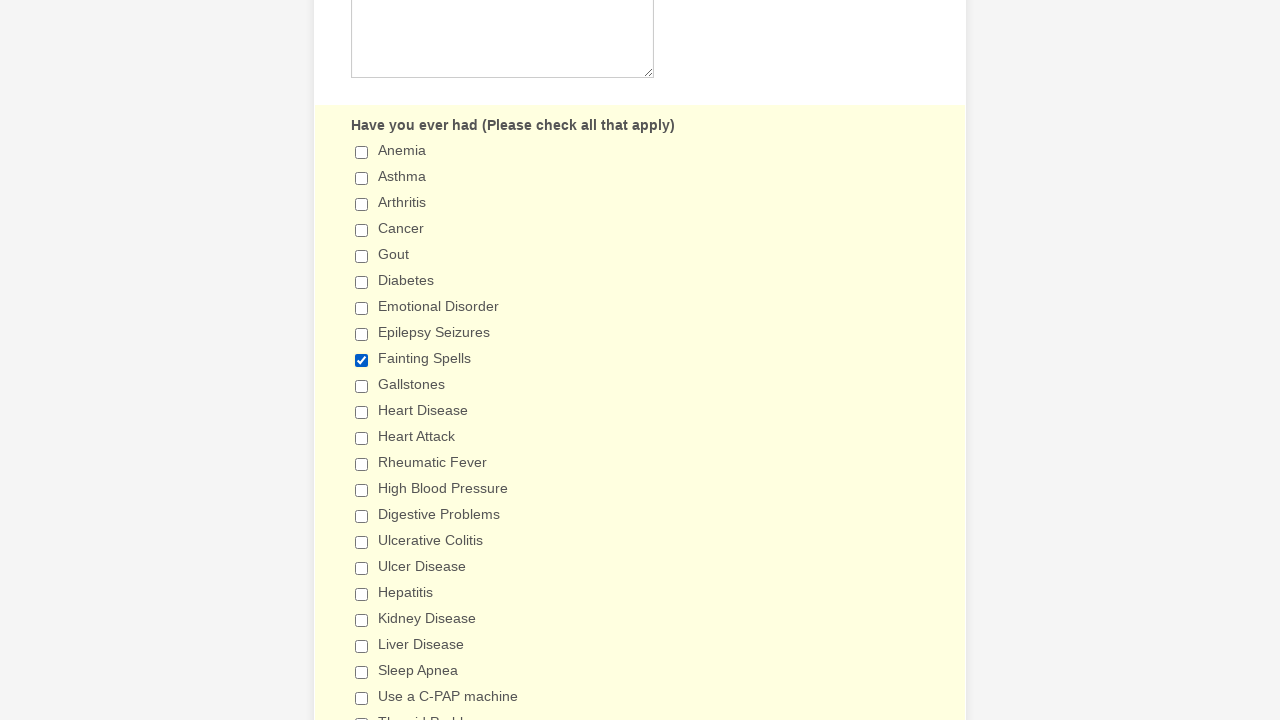

Inspecting checkbox 14 of 29
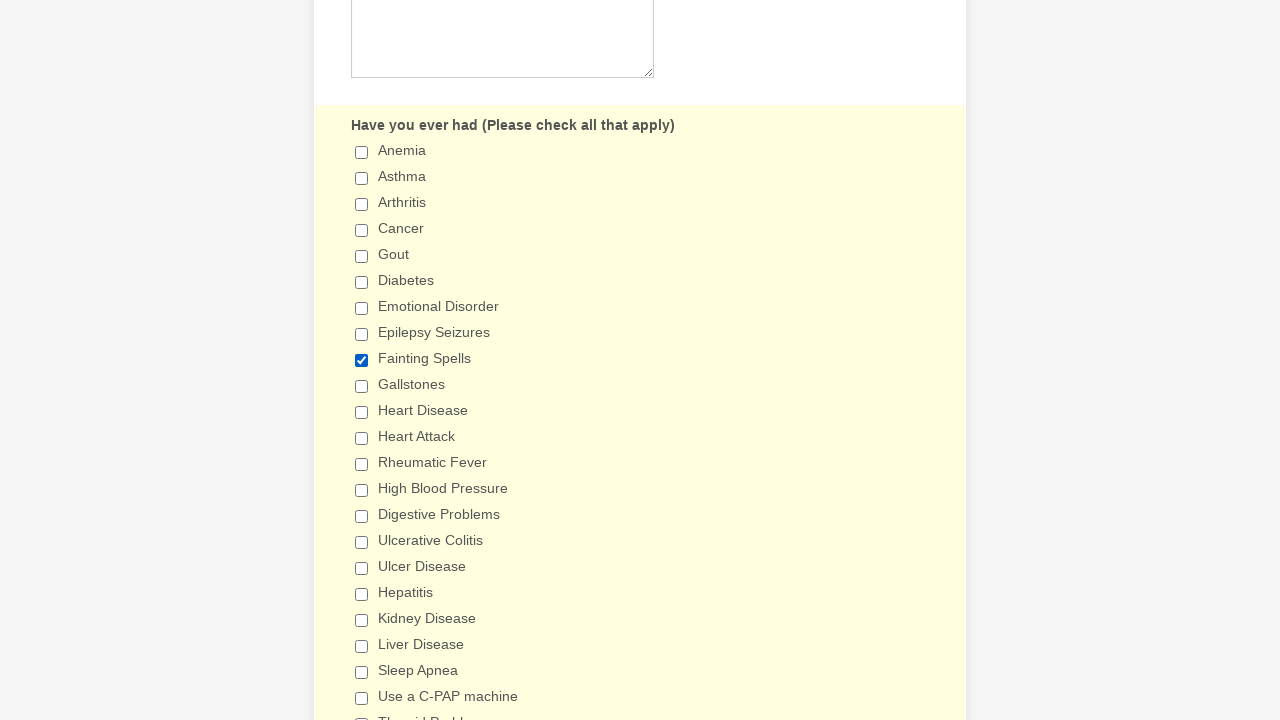

Inspecting checkbox 15 of 29
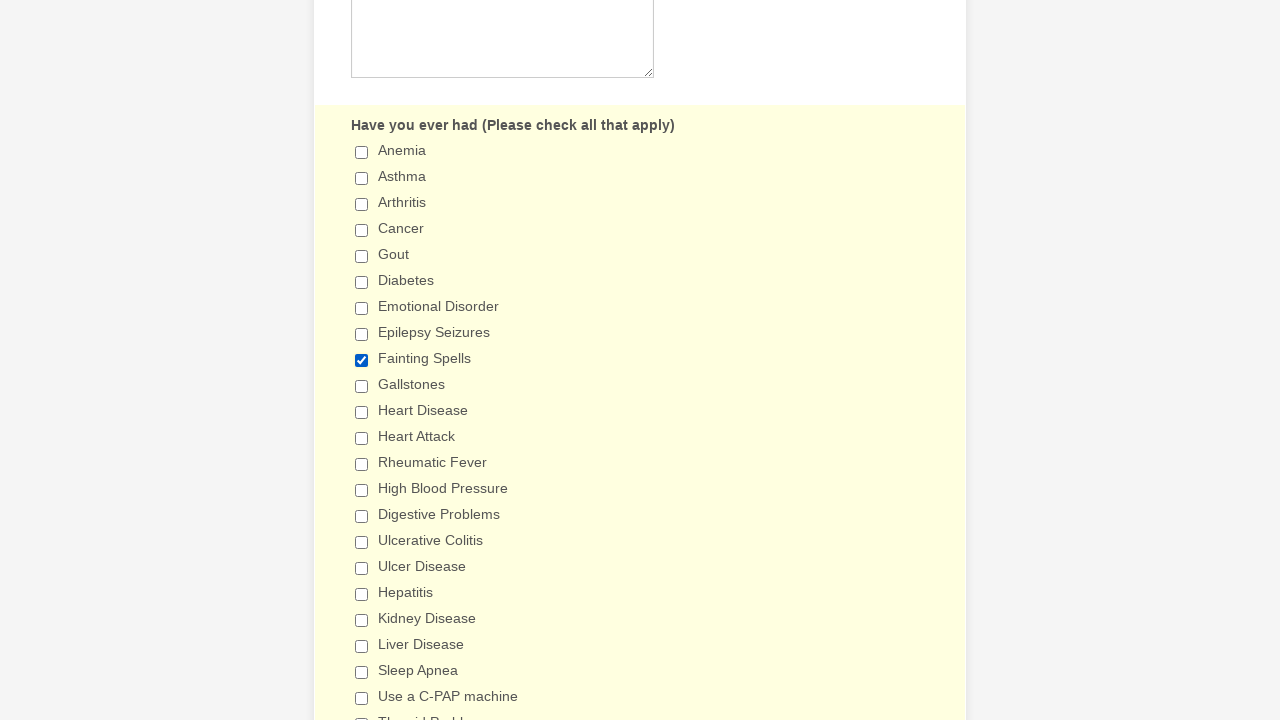

Inspecting checkbox 16 of 29
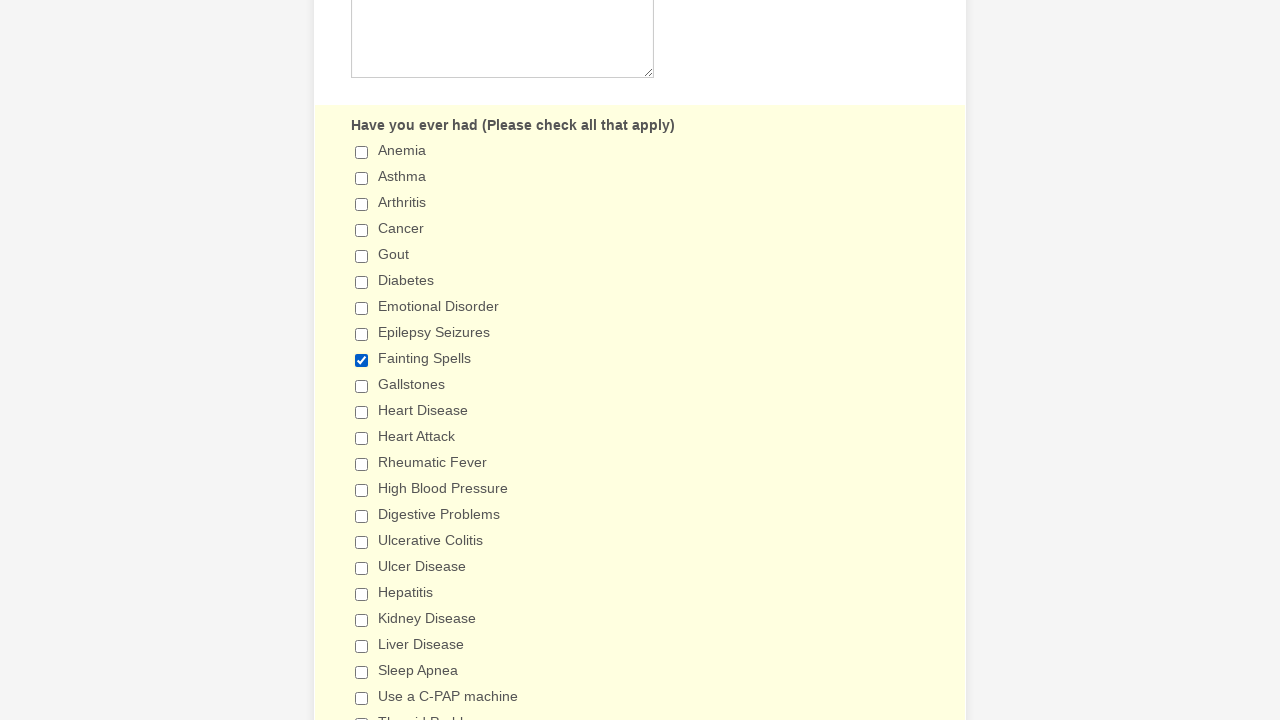

Inspecting checkbox 17 of 29
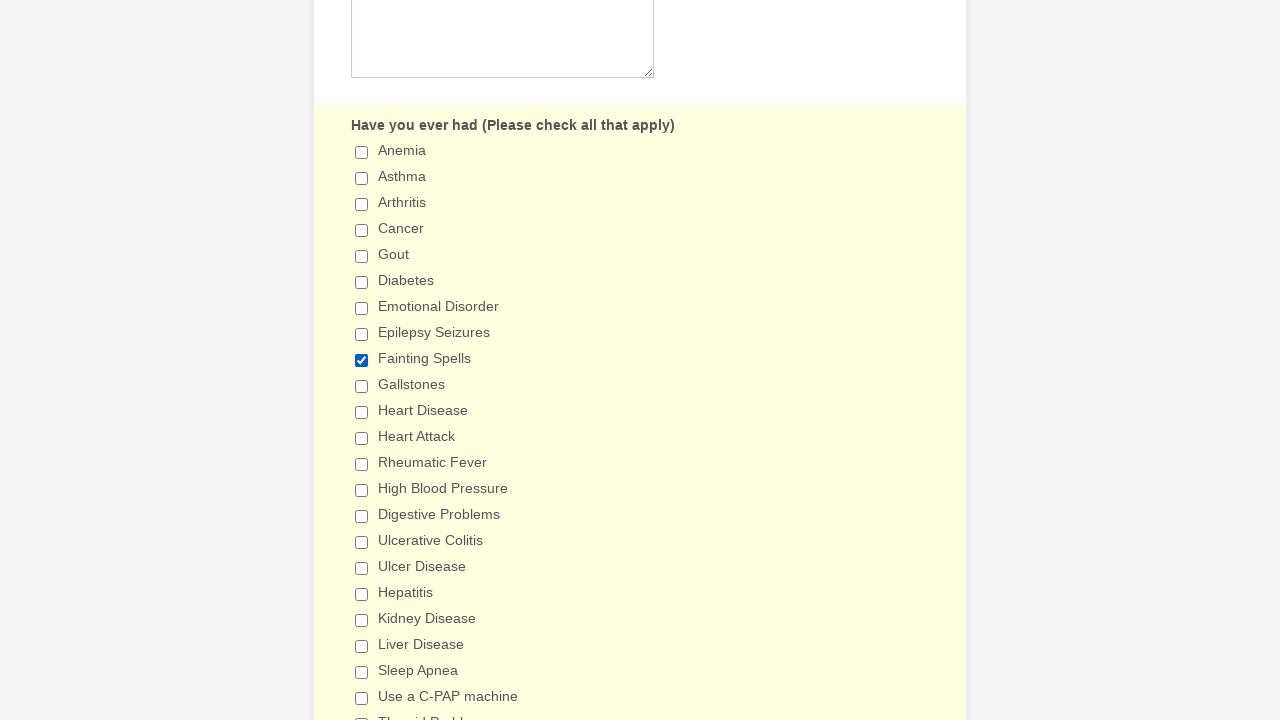

Inspecting checkbox 18 of 29
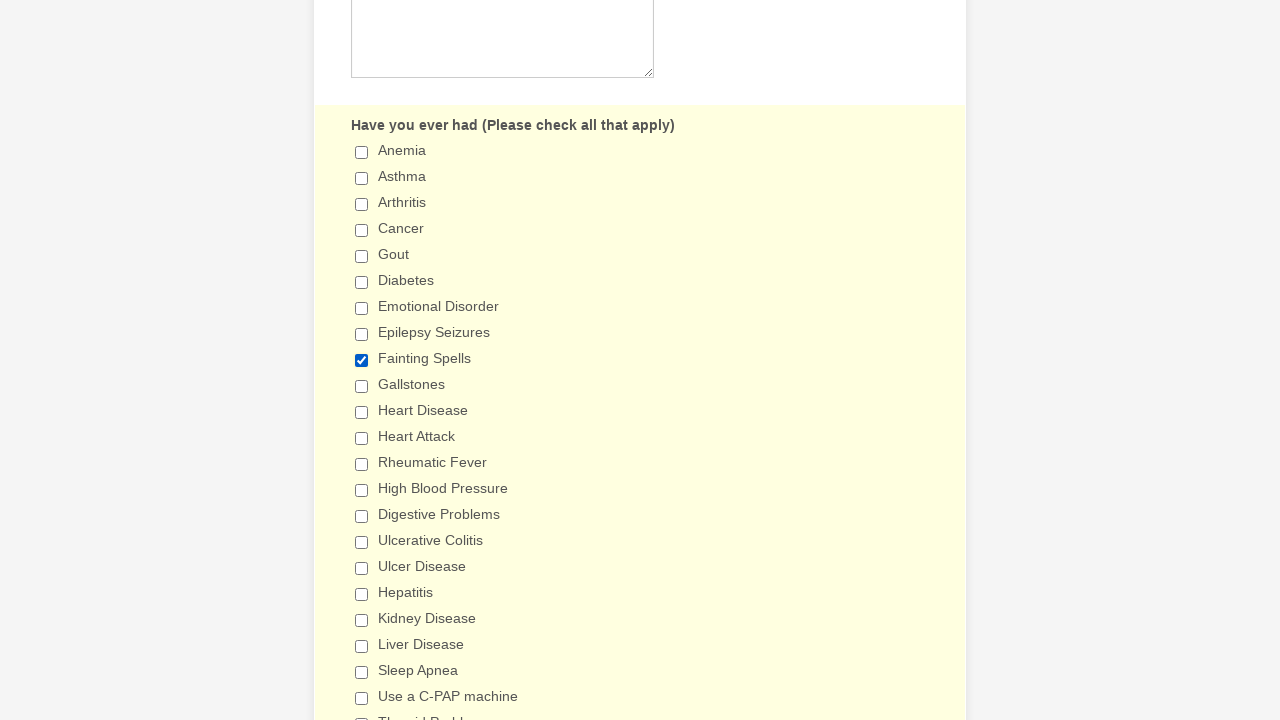

Inspecting checkbox 19 of 29
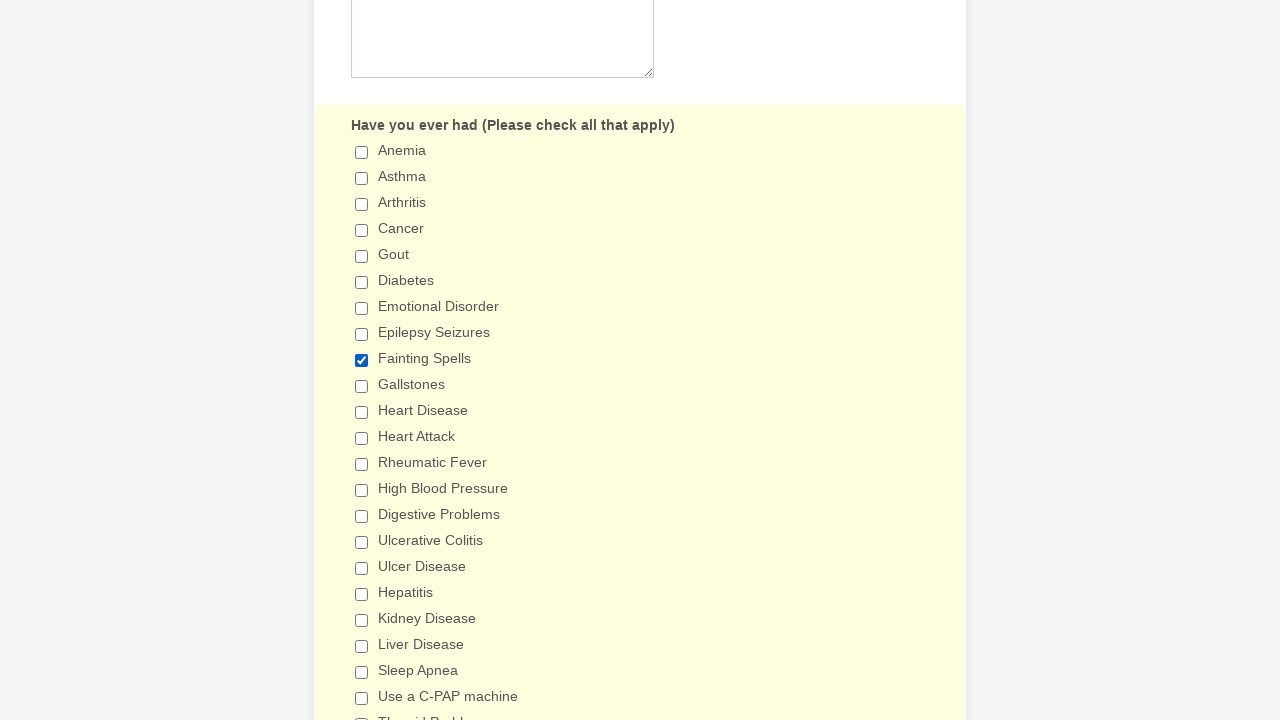

Inspecting checkbox 20 of 29
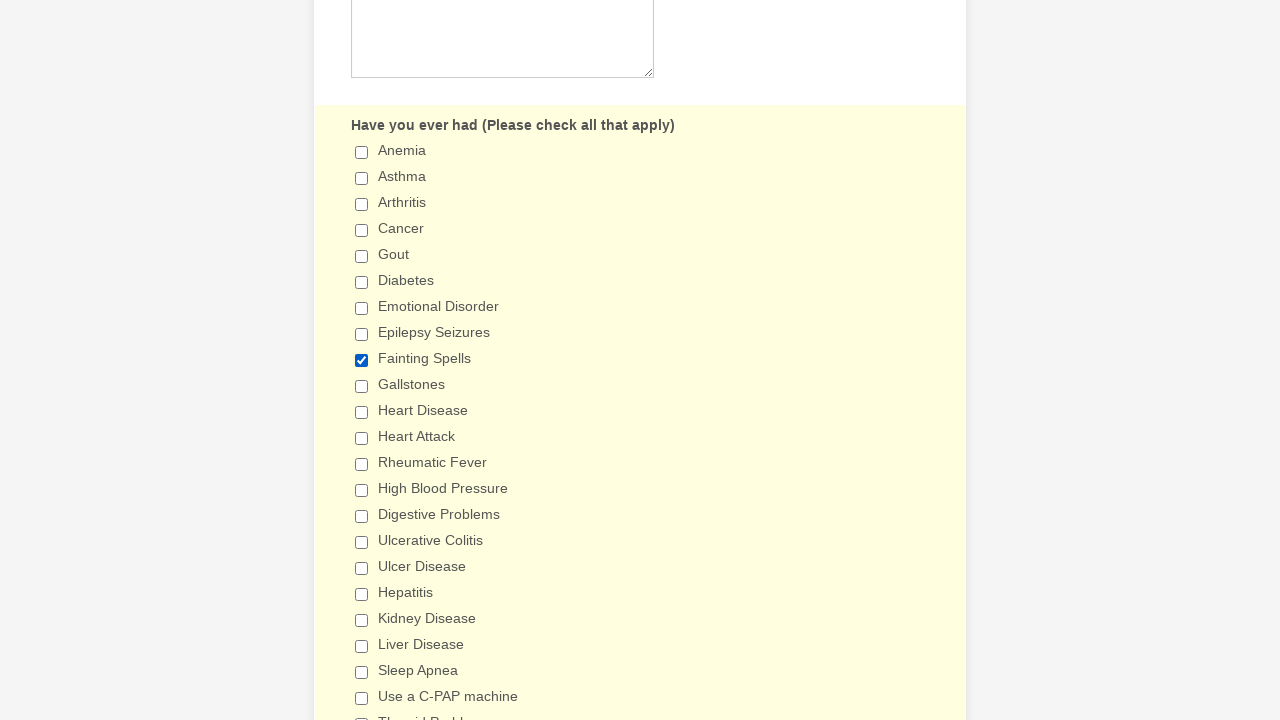

Inspecting checkbox 21 of 29
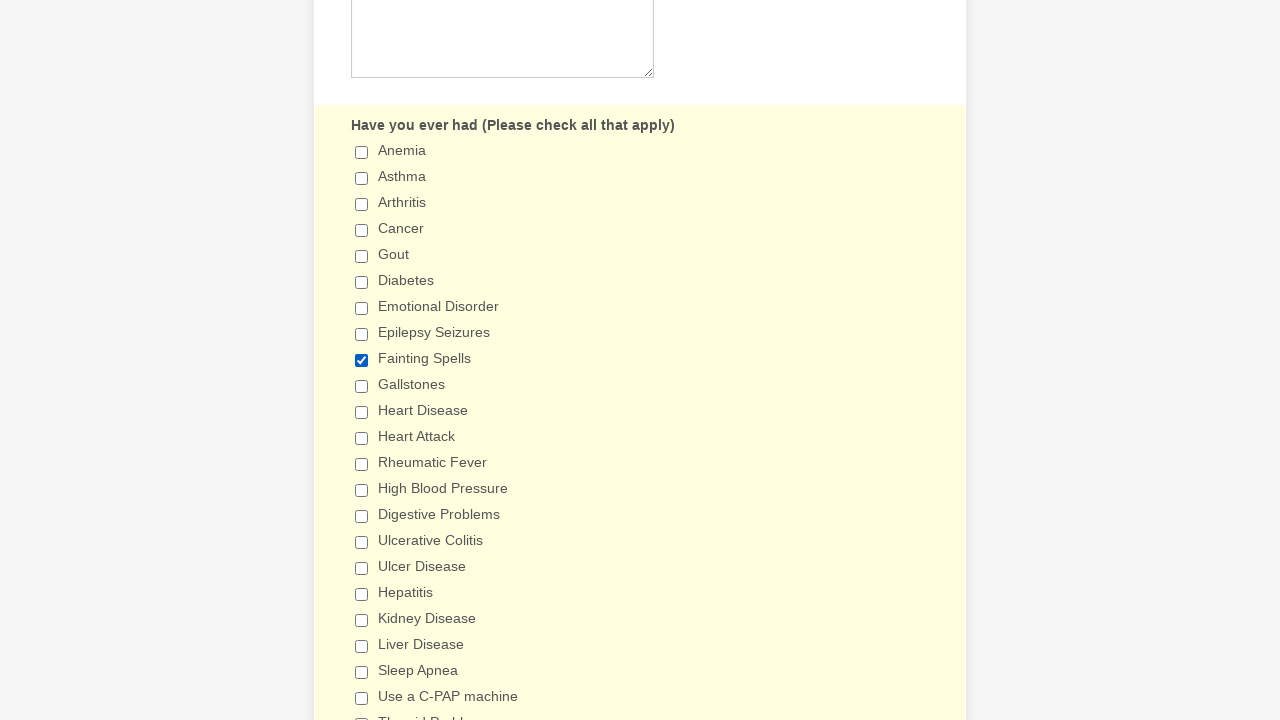

Inspecting checkbox 22 of 29
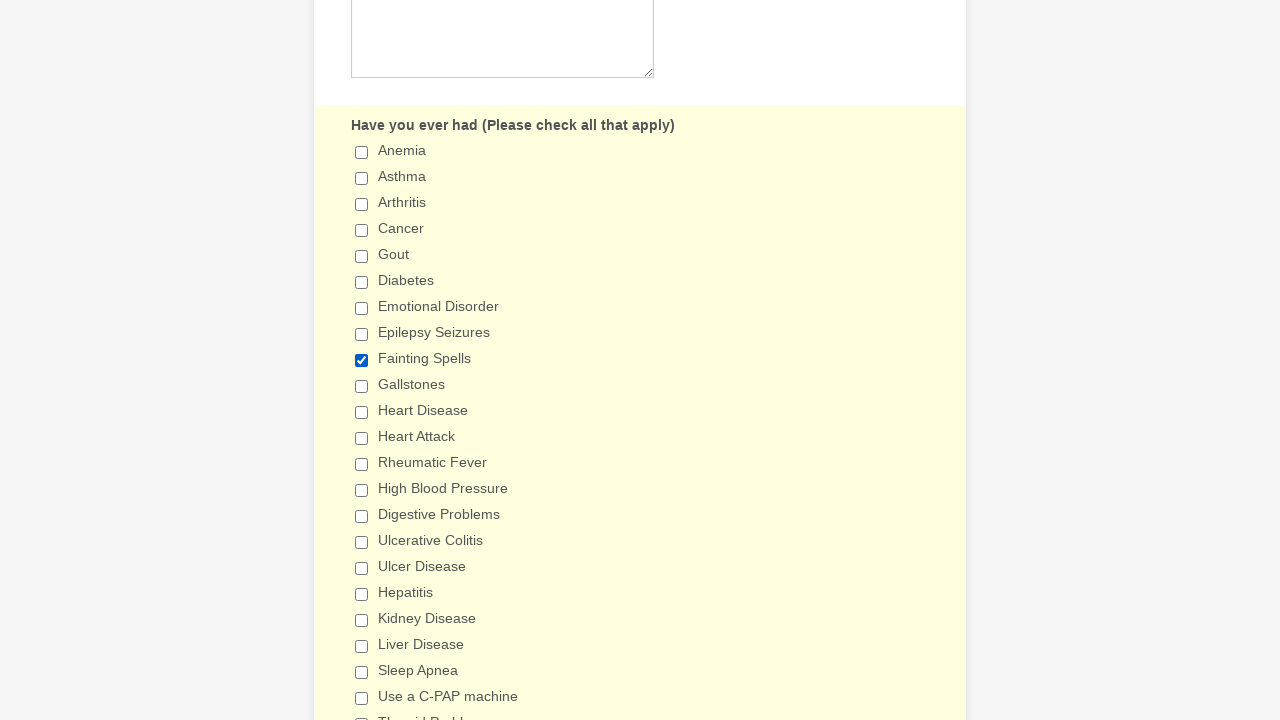

Inspecting checkbox 23 of 29
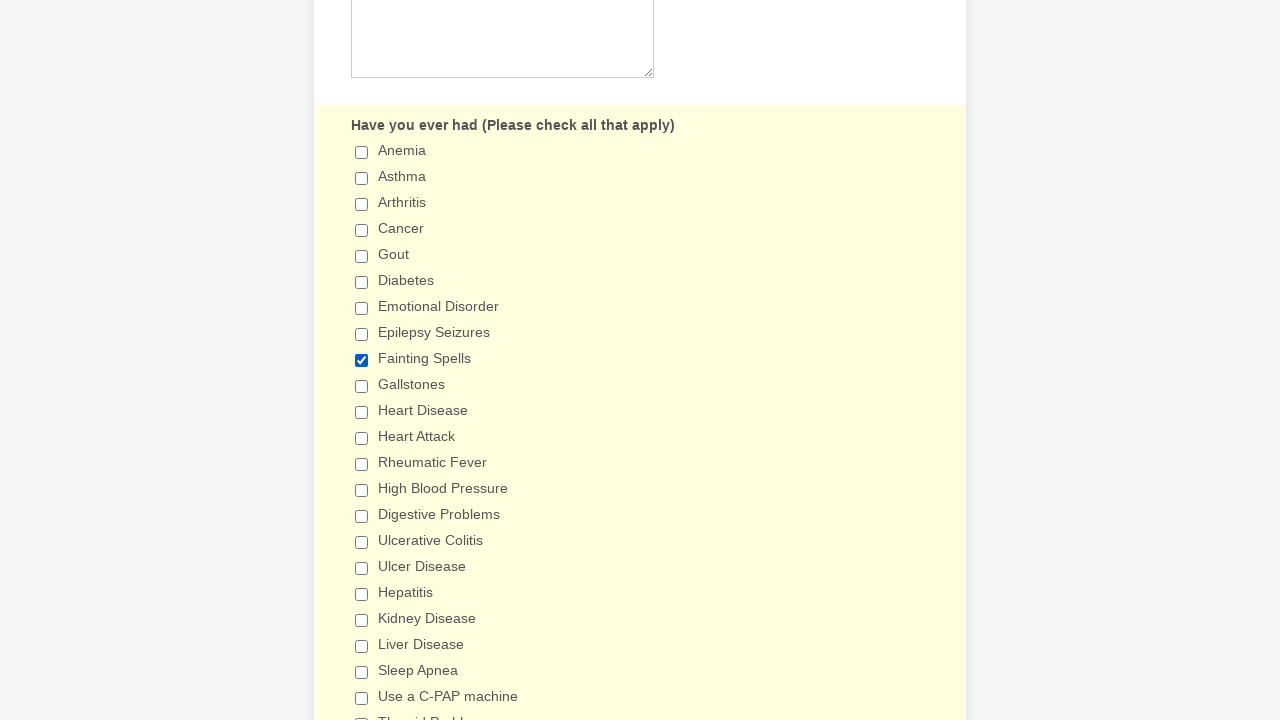

Inspecting checkbox 24 of 29
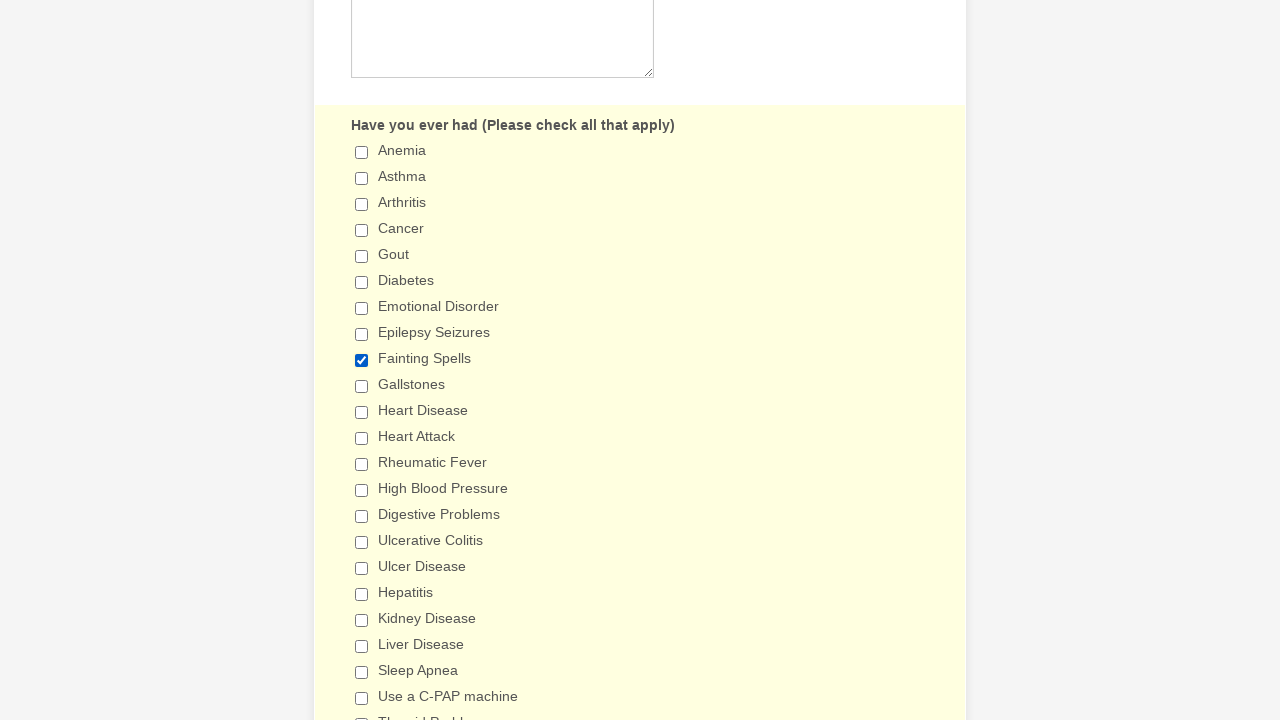

Inspecting checkbox 25 of 29
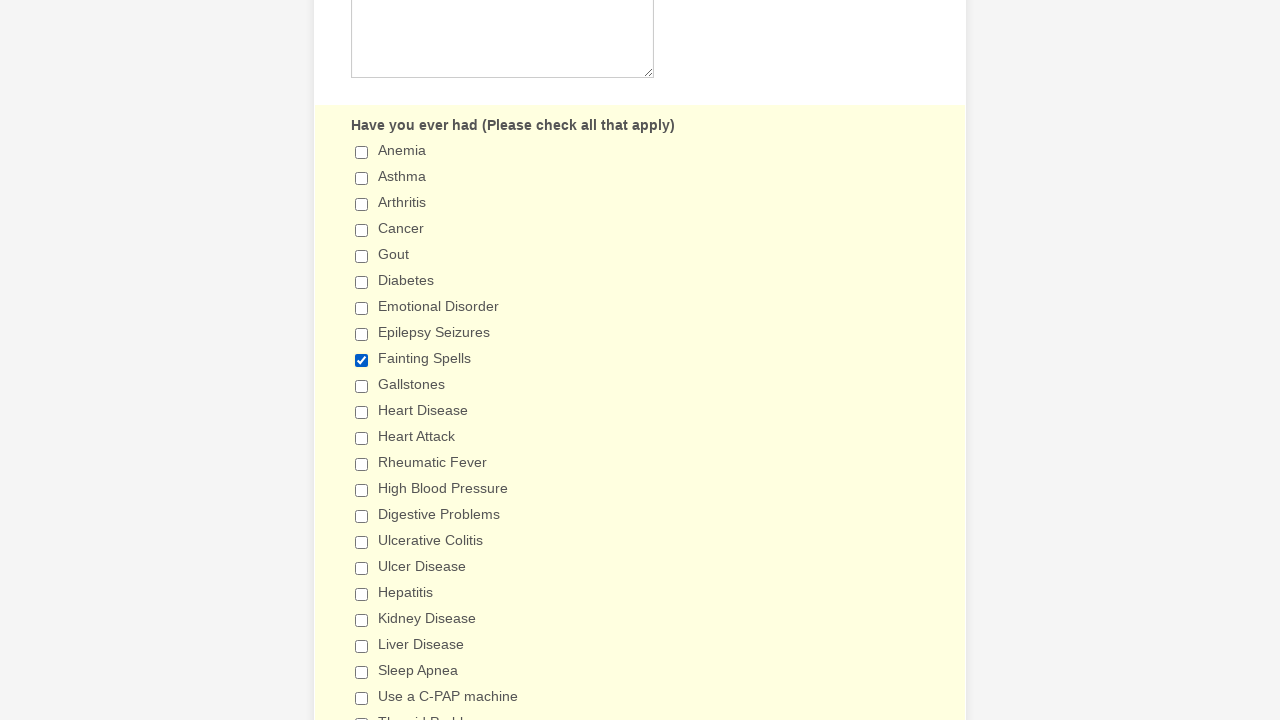

Inspecting checkbox 26 of 29
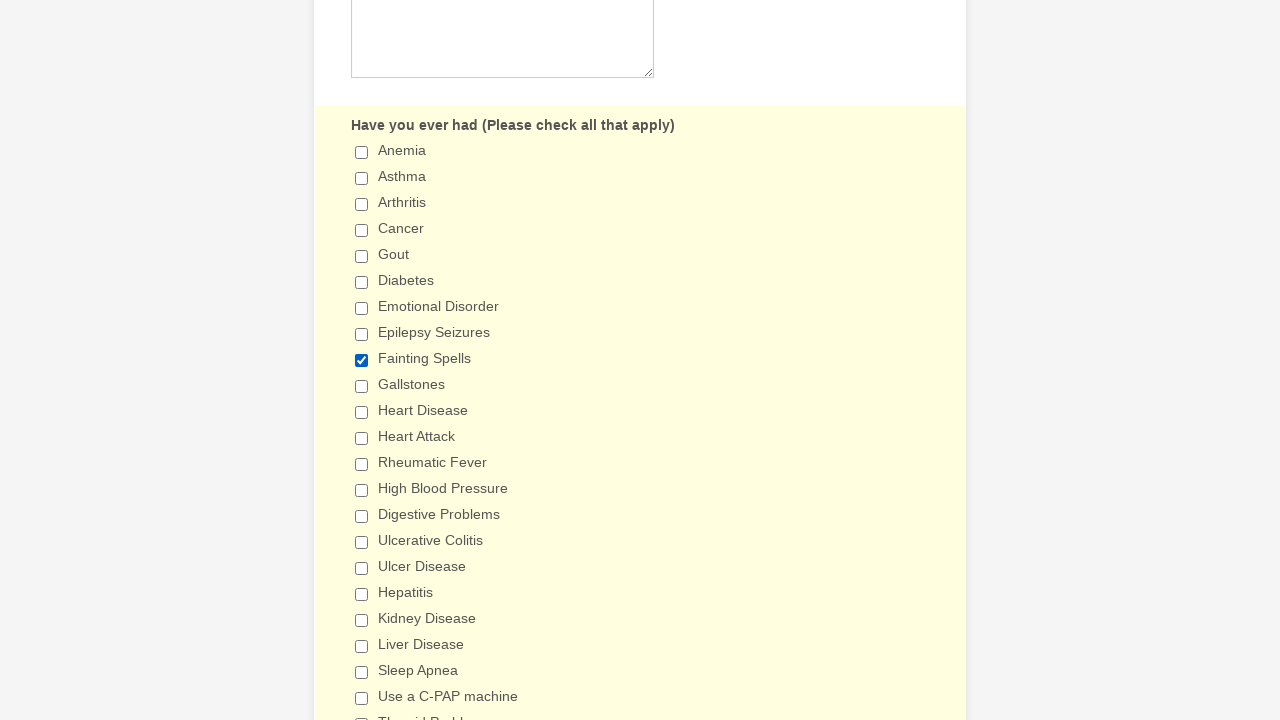

Inspecting checkbox 27 of 29
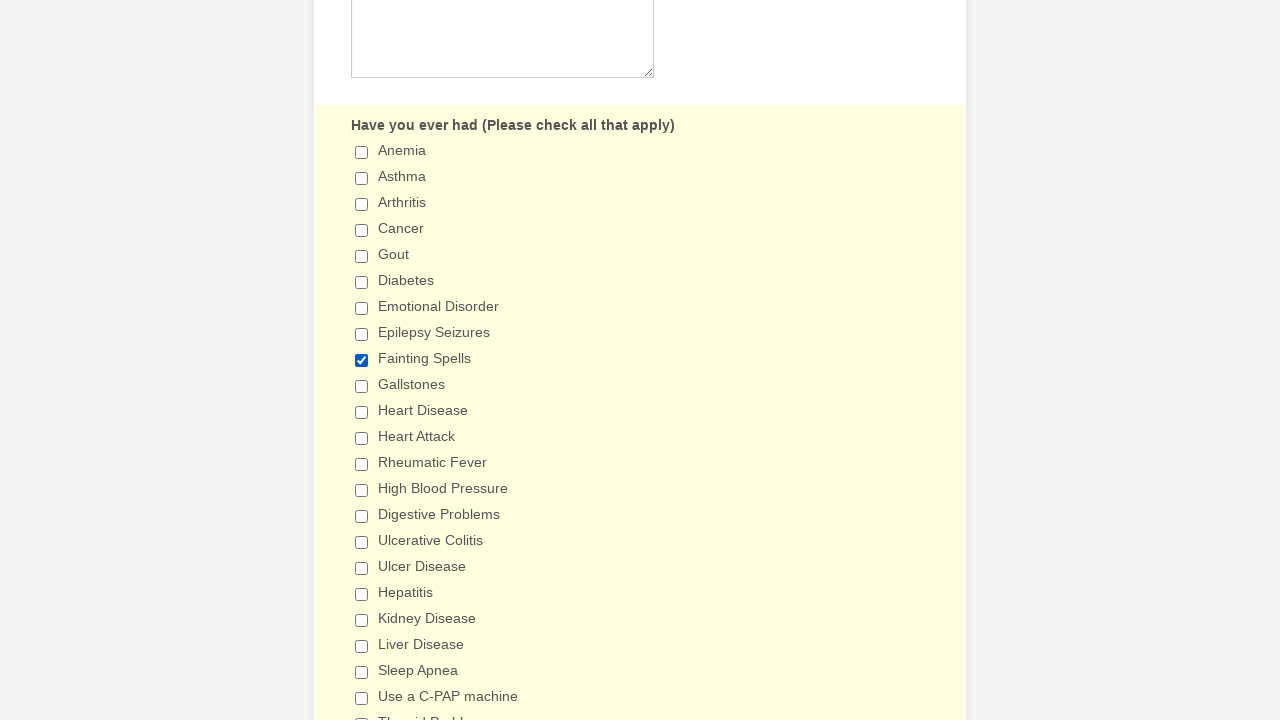

Inspecting checkbox 28 of 29
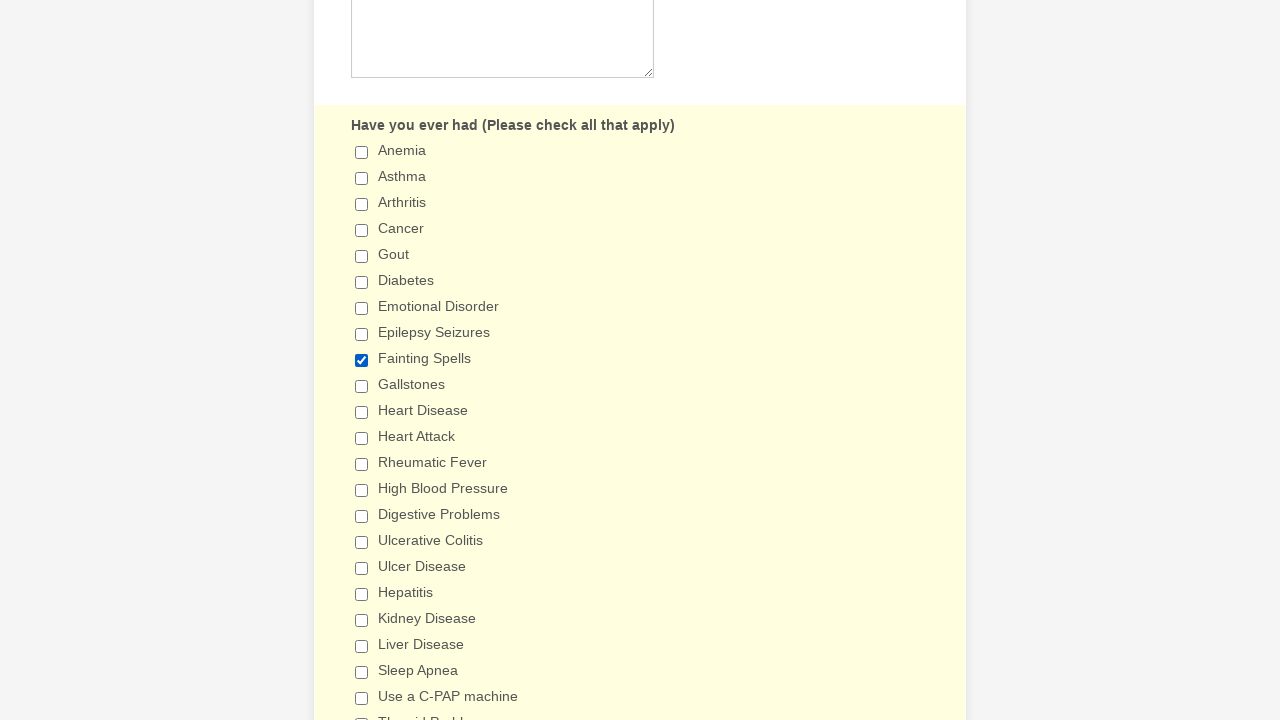

Inspecting checkbox 29 of 29
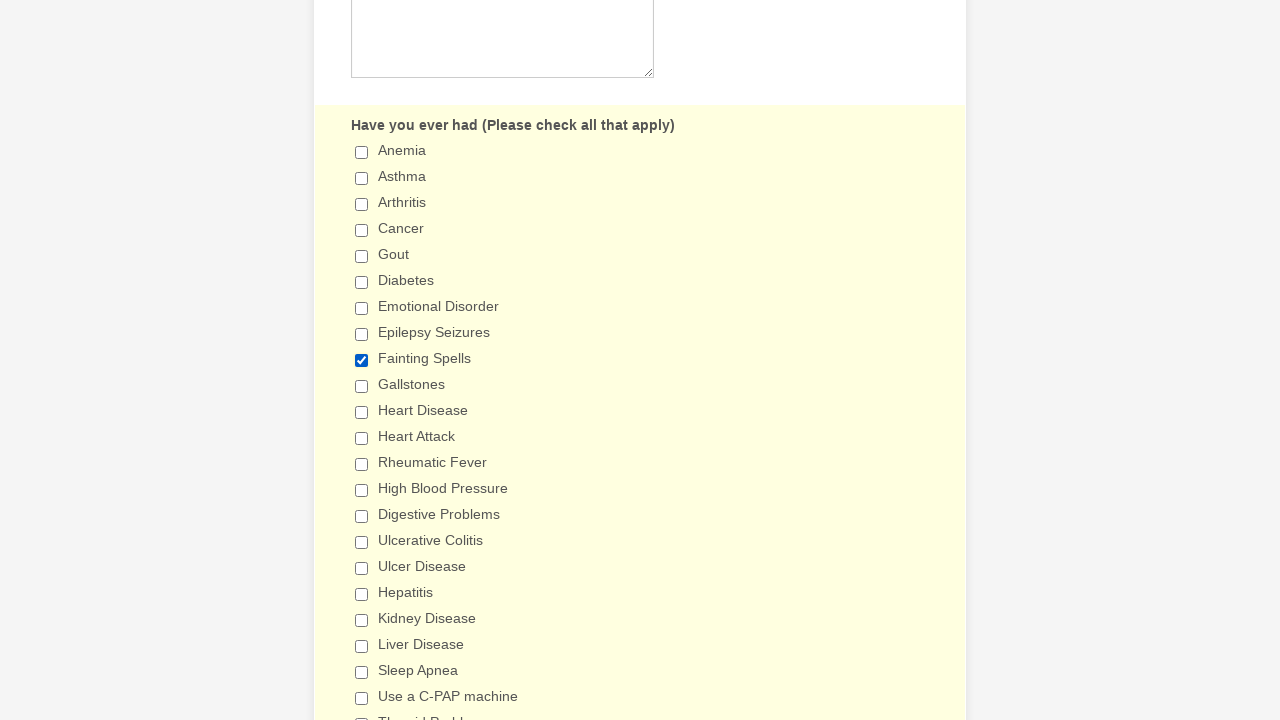

Located 'Fainting Spells' checkbox for verification
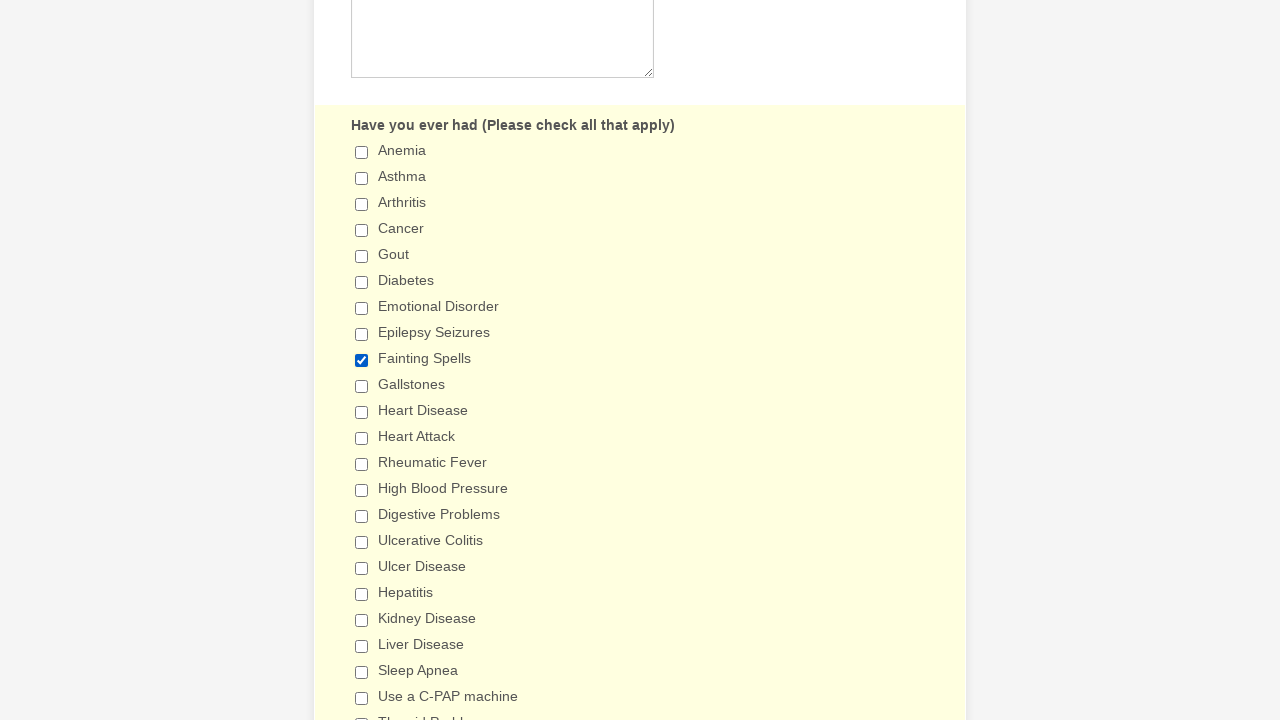

Verified 'Fainting Spells' checkbox is checked
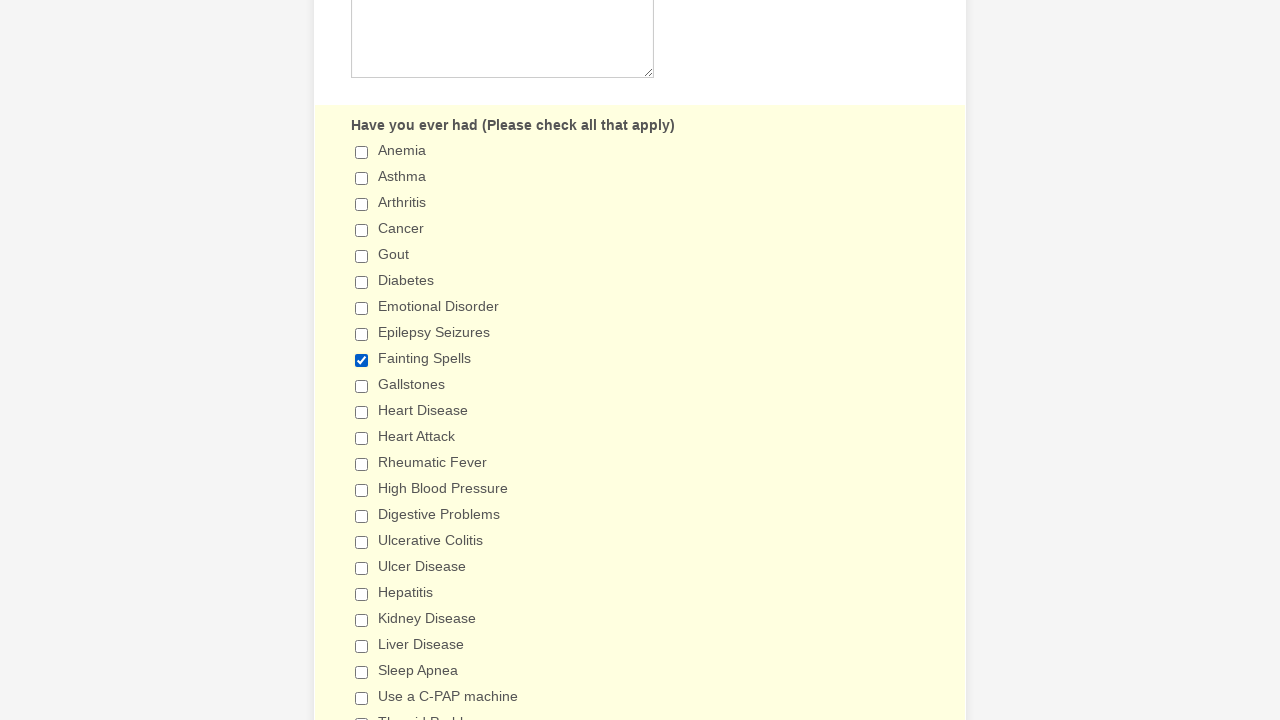

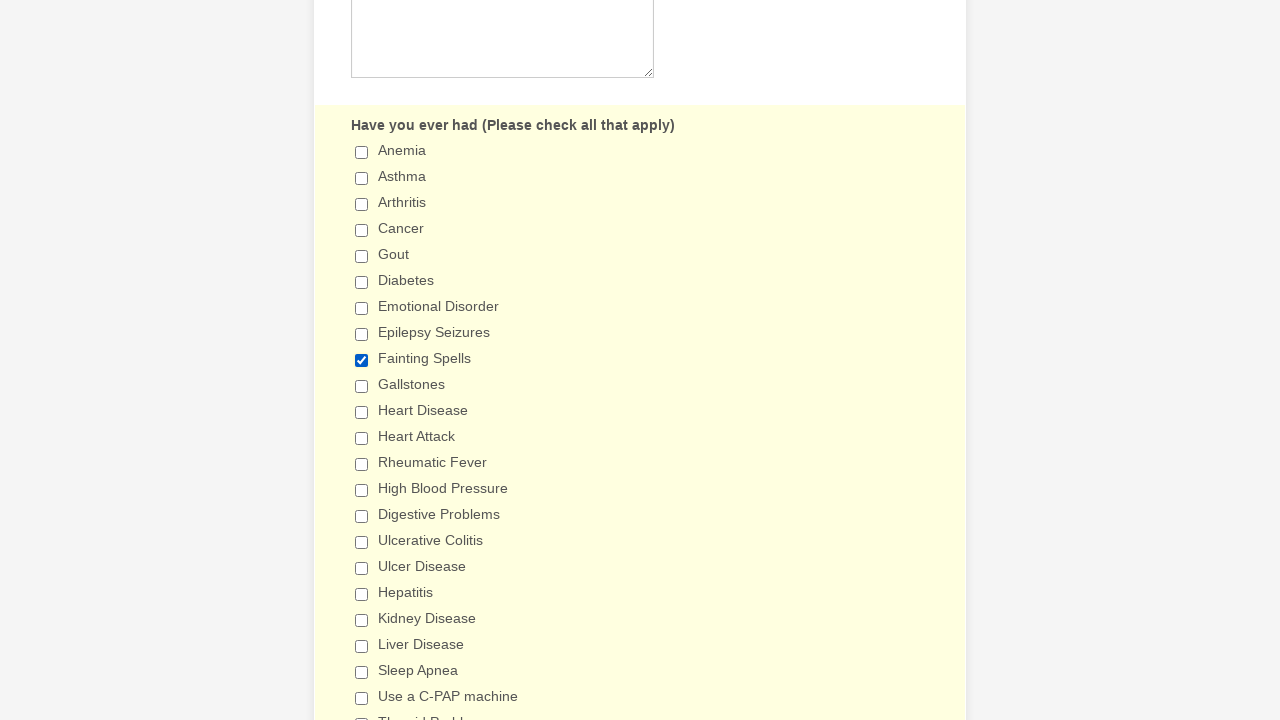